Tests checkbox functionality by checking both checkboxes and verifying they are selected

Starting URL: https://the-internet.herokuapp.com/checkboxes

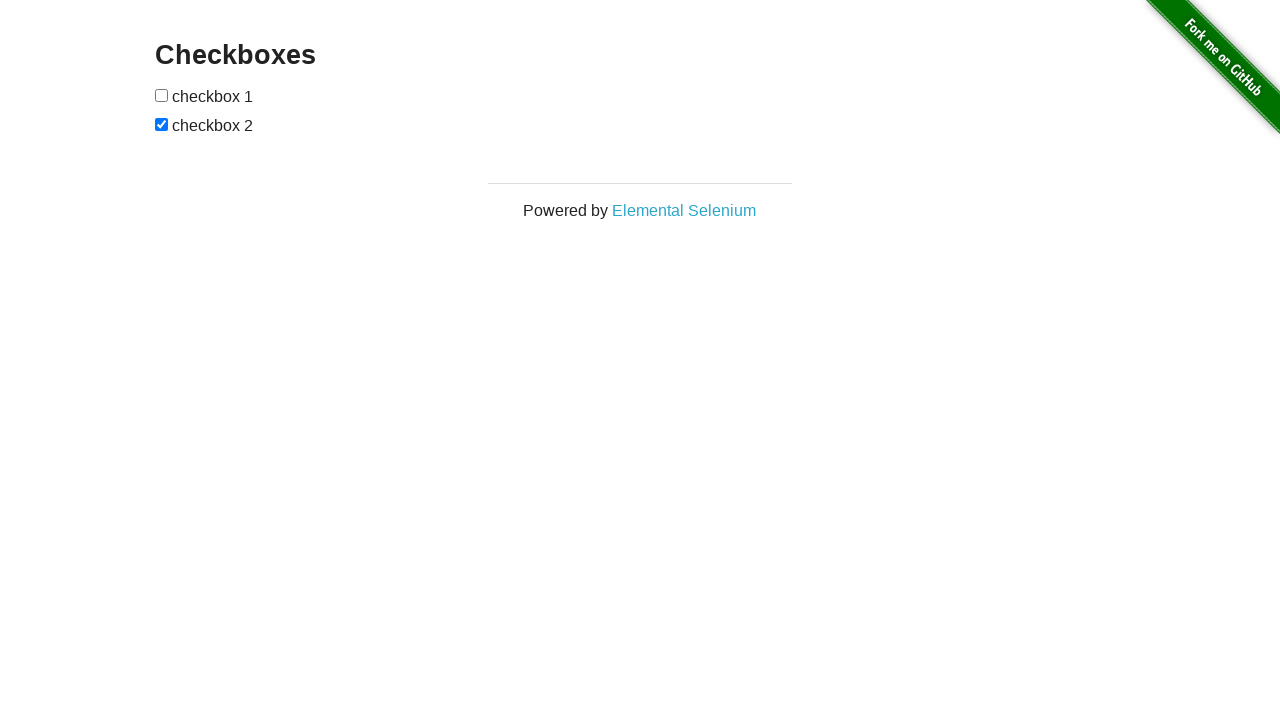

Checked the first checkbox at (162, 95) on input[type='checkbox']:first-of-type
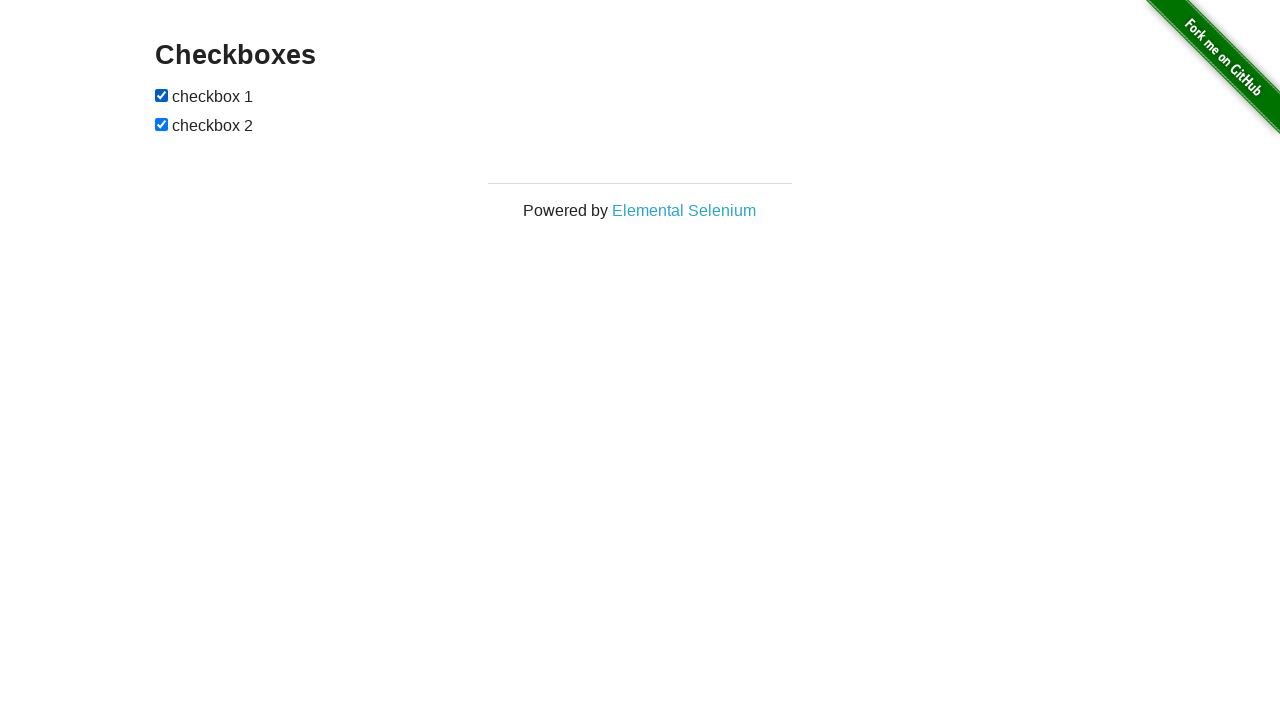

Verified that the first checkbox is checked
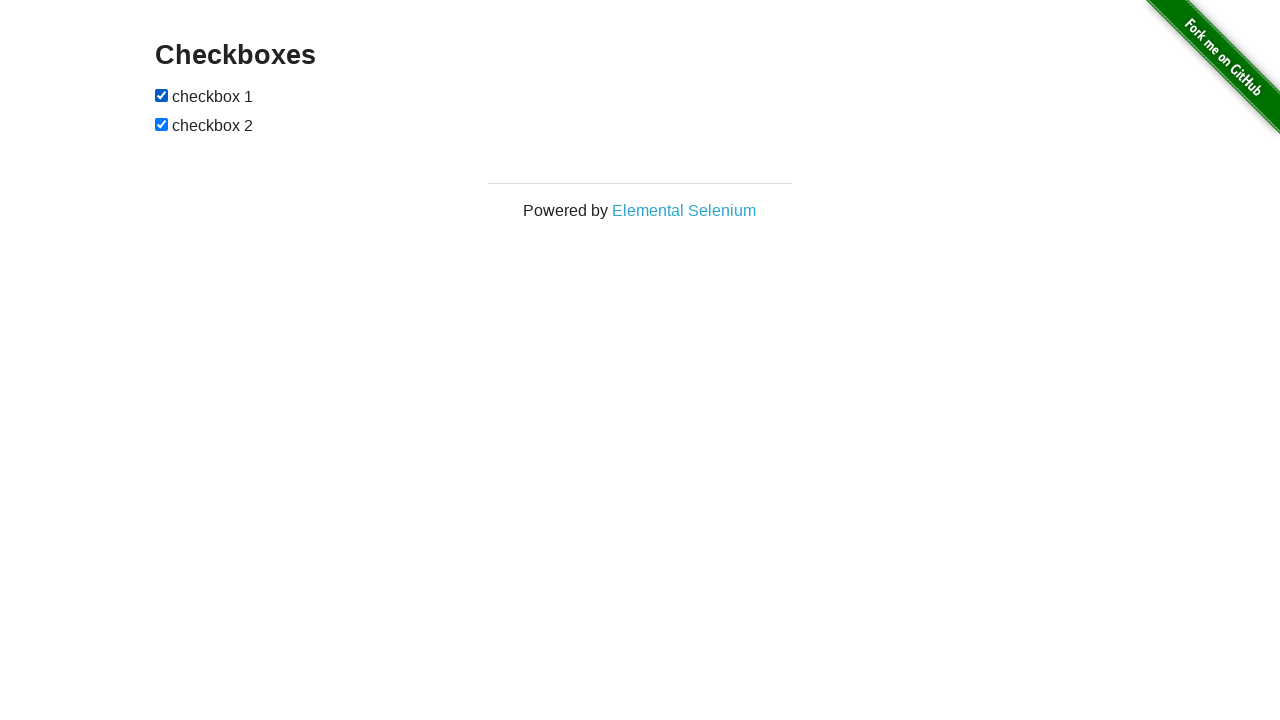

Checked the second checkbox on input[type='checkbox']:nth-of-type(2)
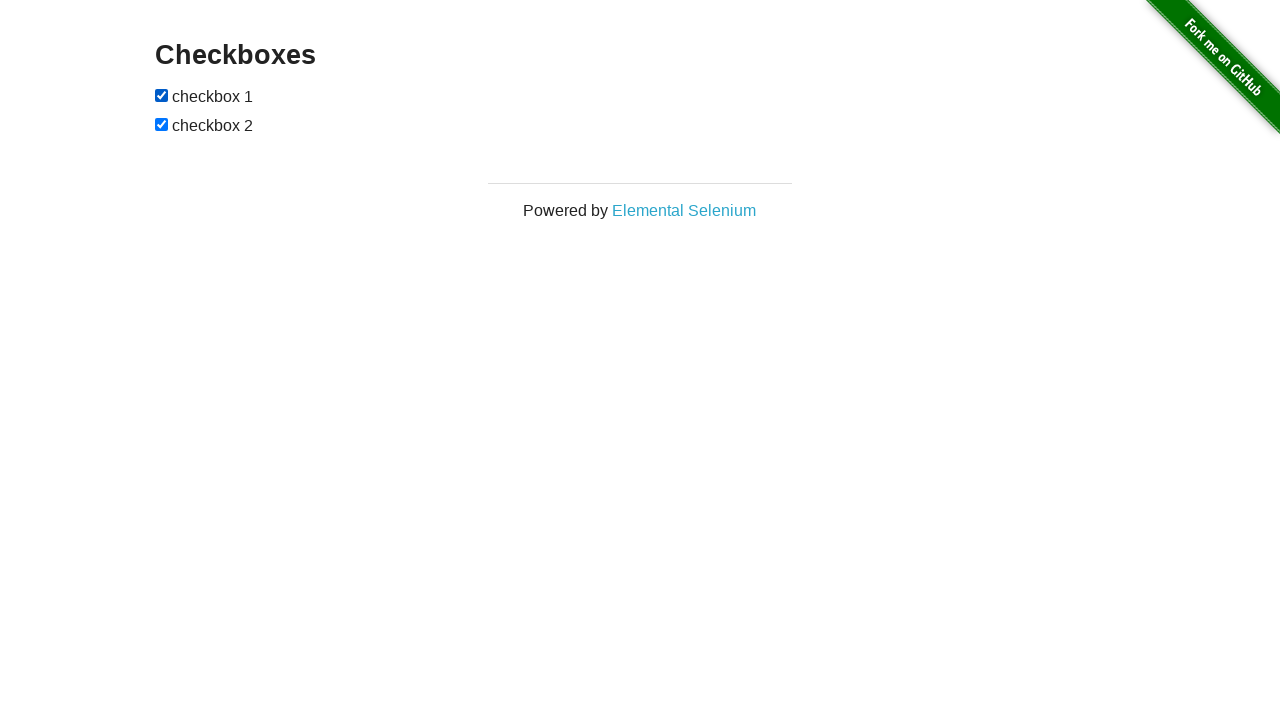

Verified that the second checkbox is checked
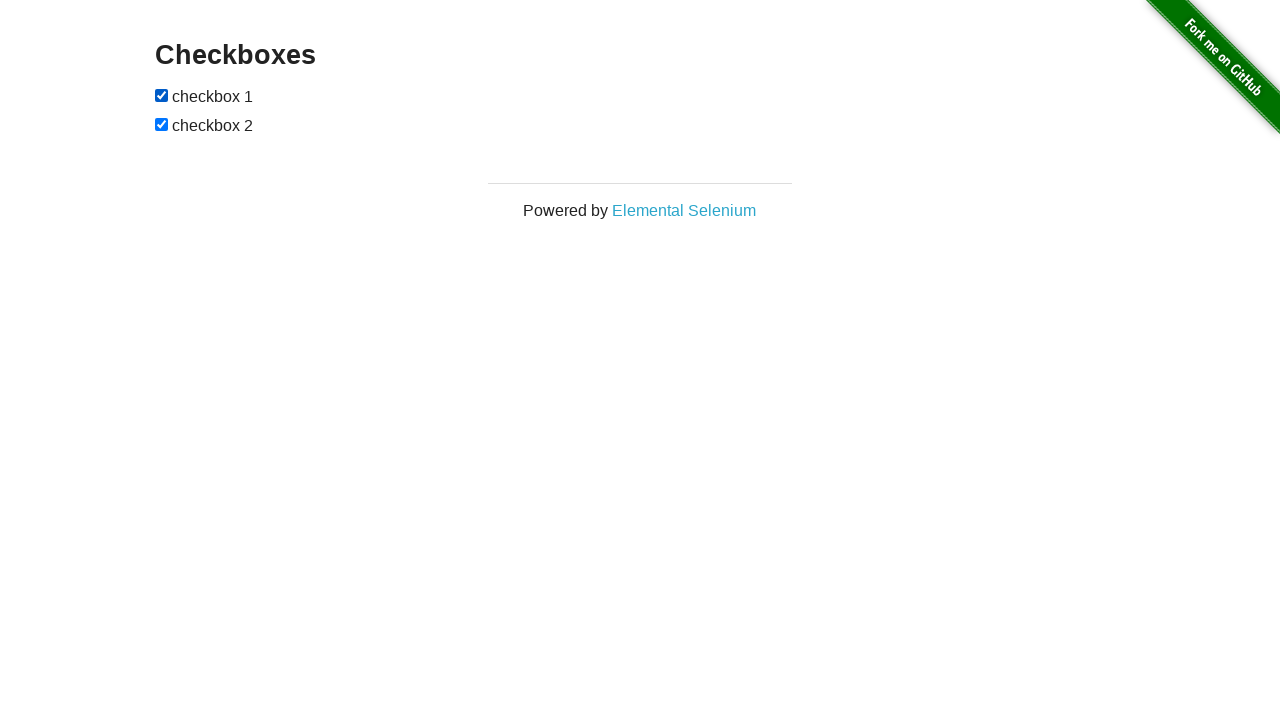

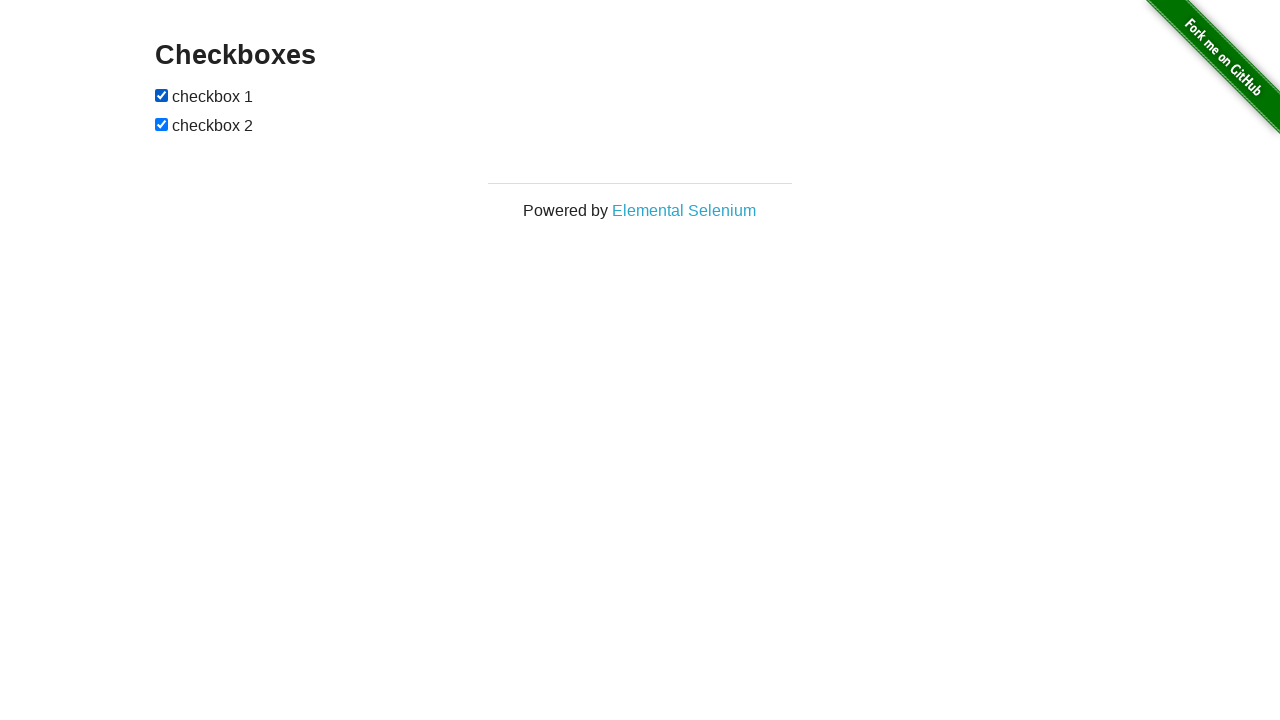